Tests that clicking the Contacts navigation link leads to the correct contact page URL

Starting URL: https://www.givensfireandforestry.com/

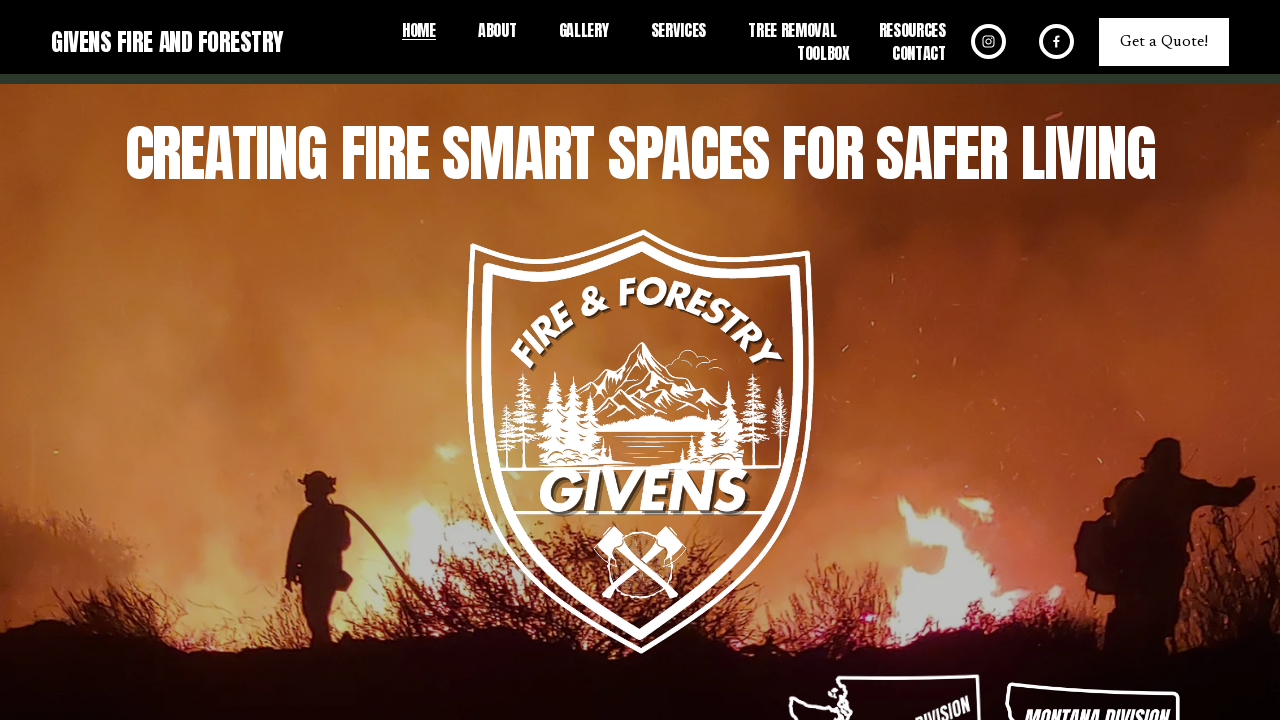

Clicked the Contact link in the navigation bar at (919, 53) on a[href='/contact']
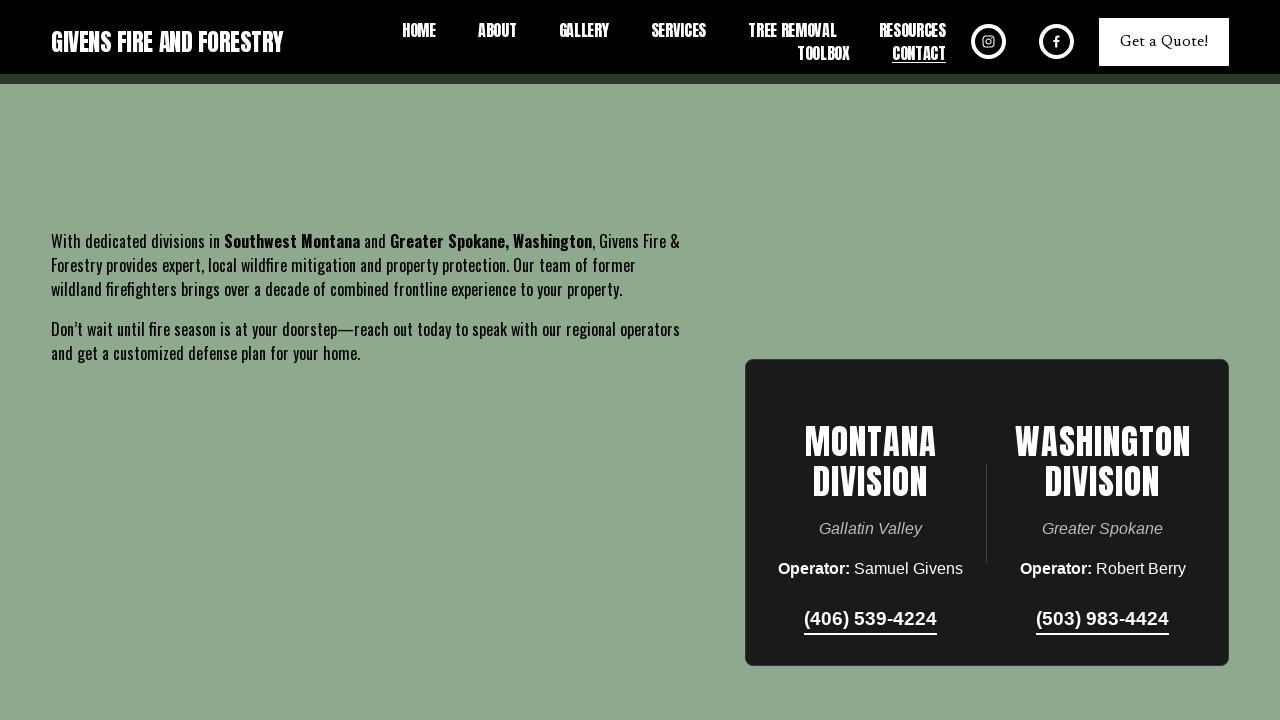

Verified navigation to correct contact page URL
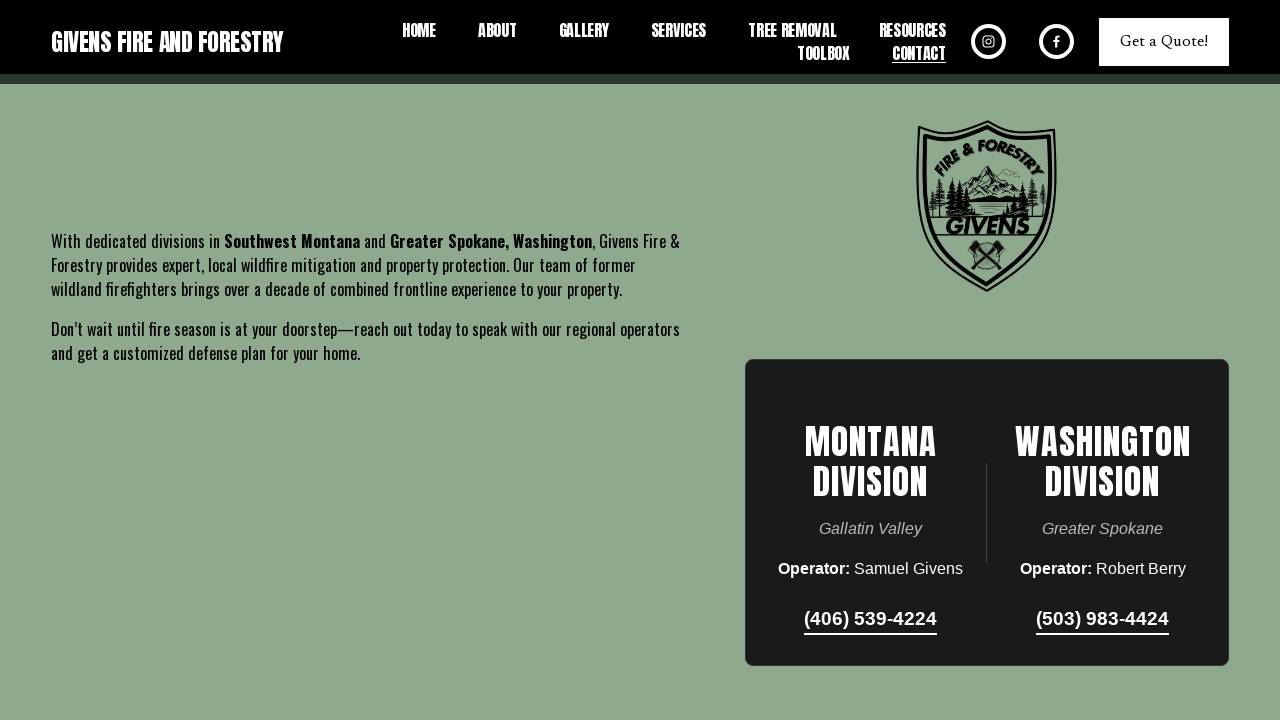

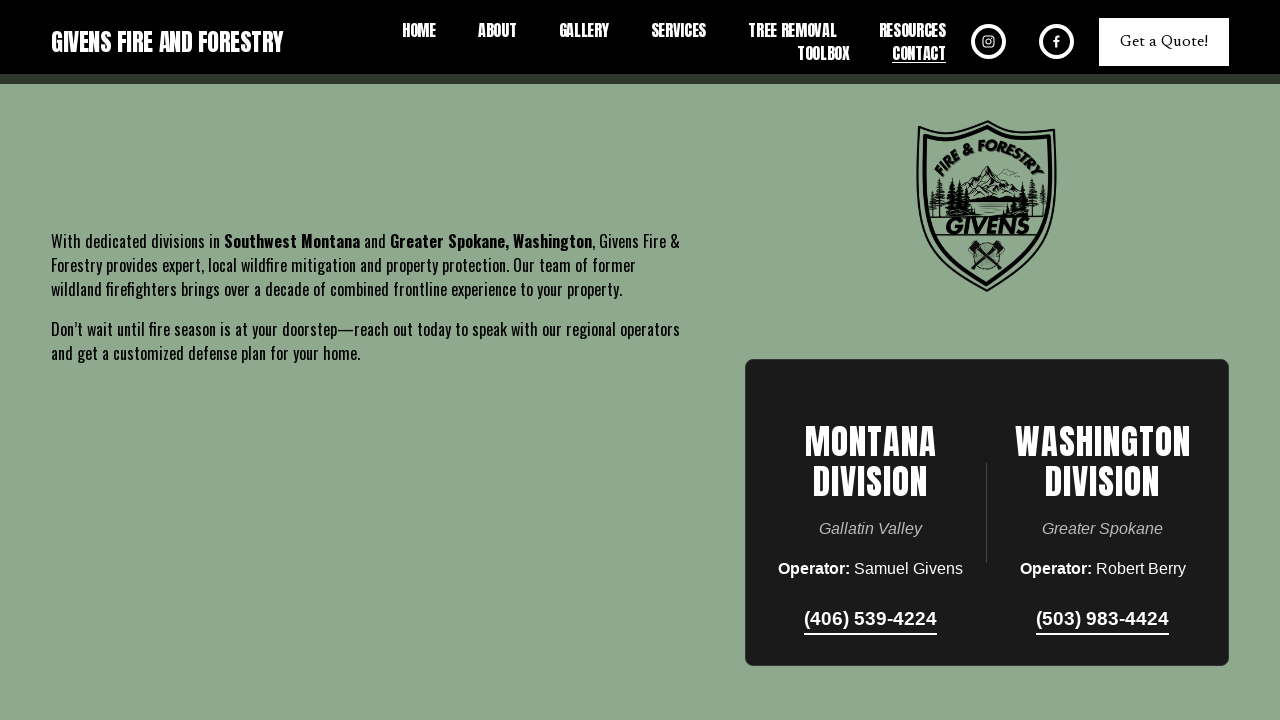